Tests the navigation flow on Katalon demo site by clicking the make appointment button and verifying the redirect to login page

Starting URL: https://katalon-demo-cura.herokuapp.com/

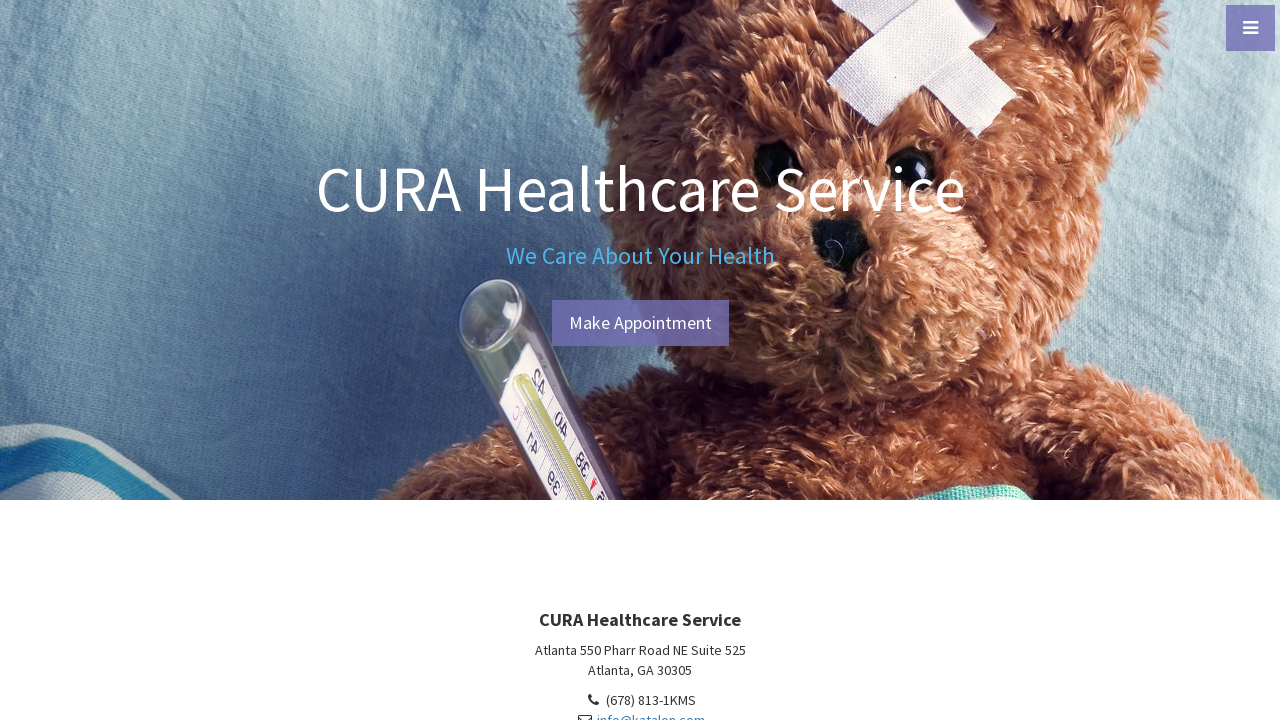

Clicked the make appointment button at (640, 323) on #btn-make-appointment
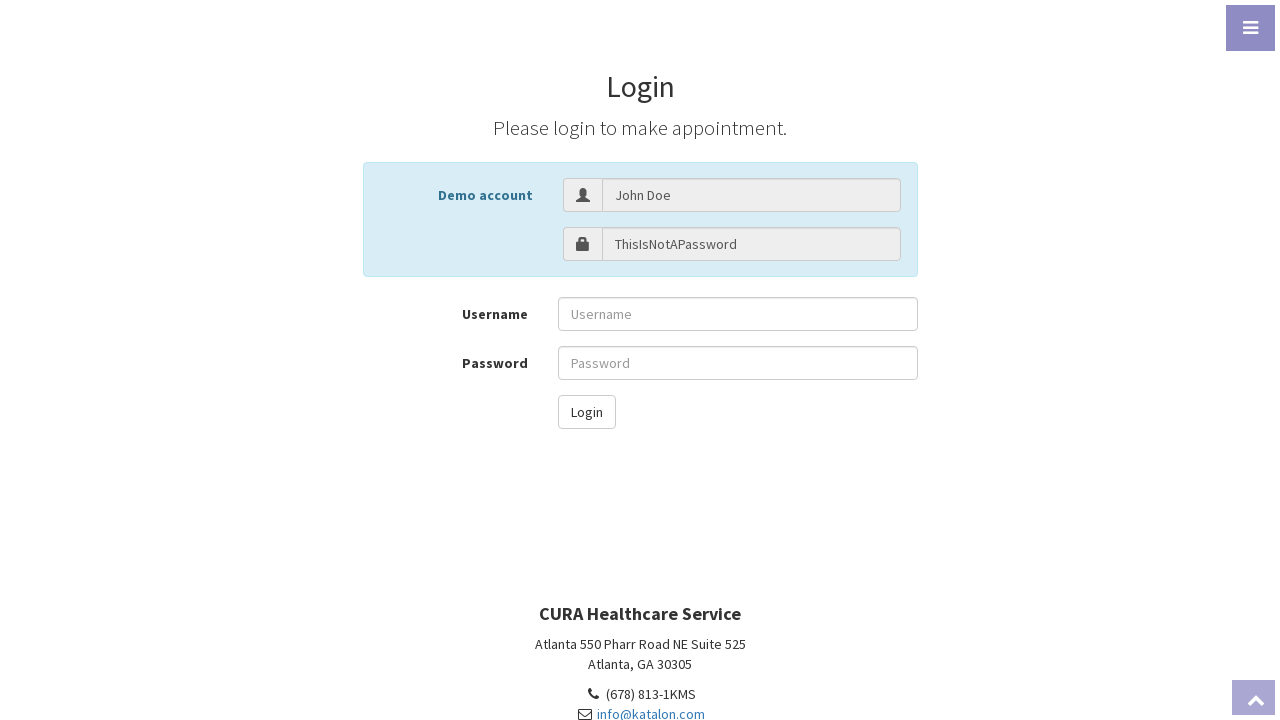

Navigated to login page and URL verified
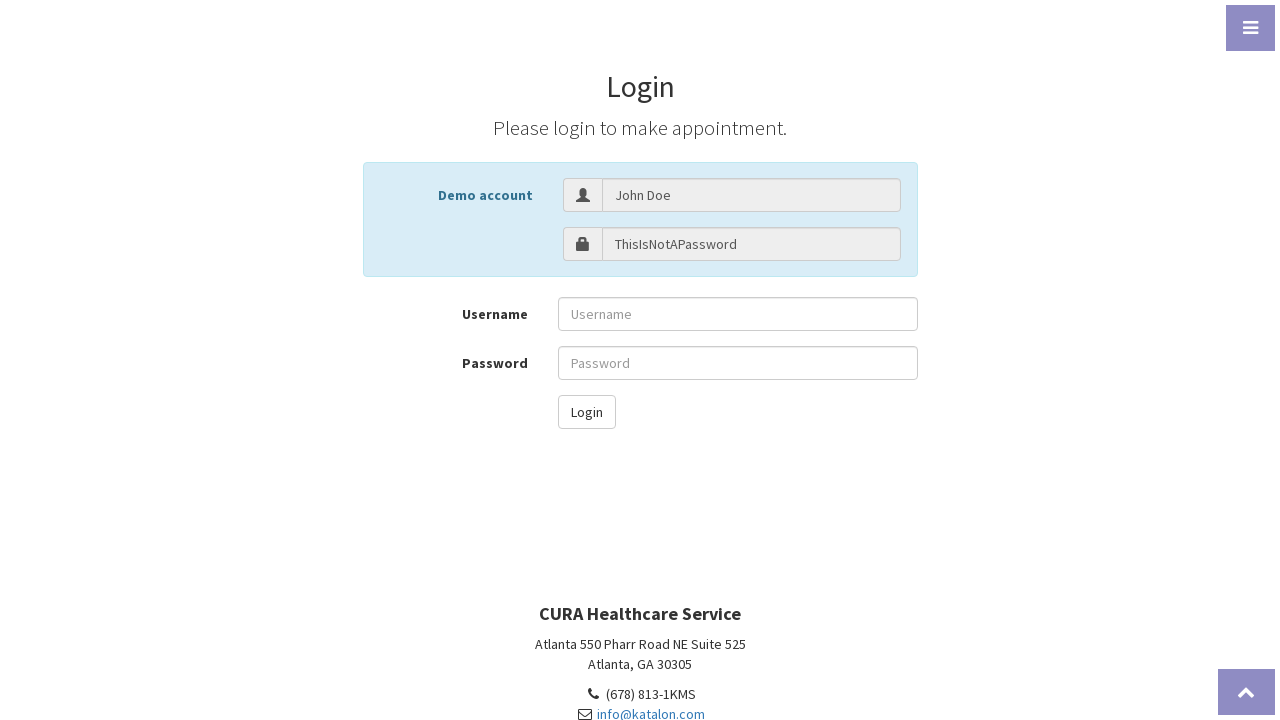

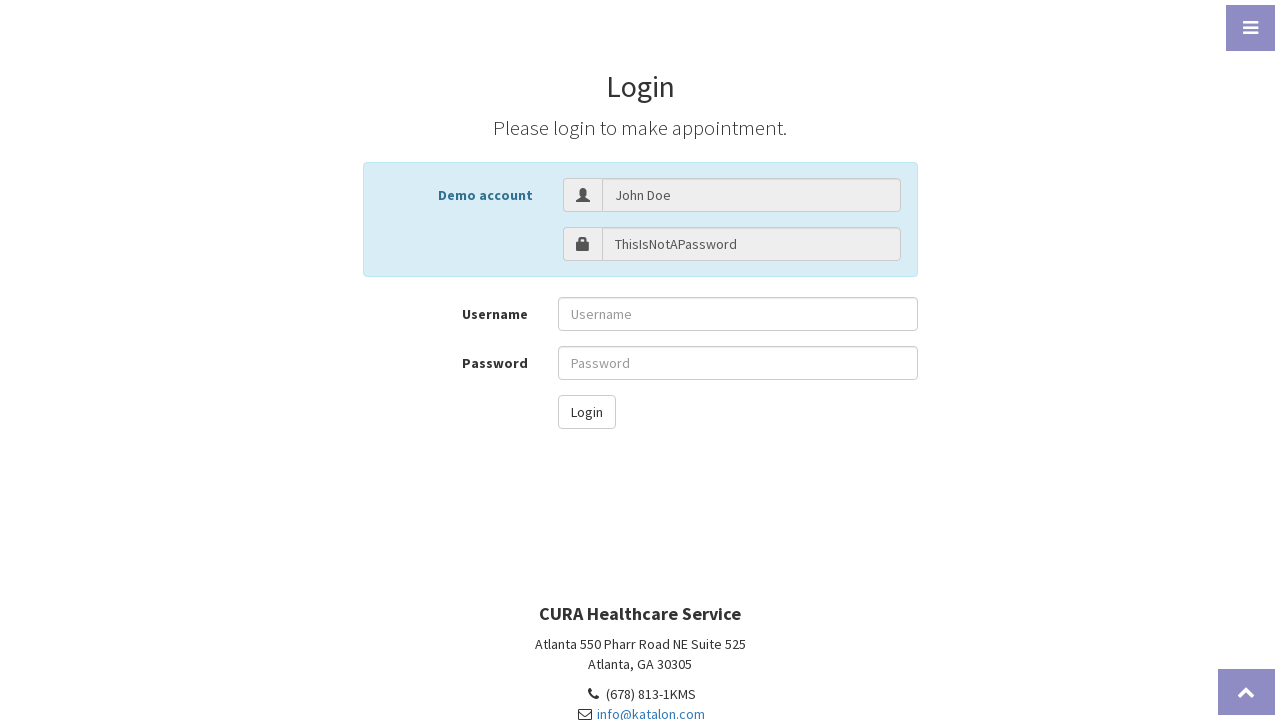